Tests interaction with nested shadow DOM elements by accessing shadow roots and finding elements within them

Starting URL: http://watir.com/examples/shadow_dom.html

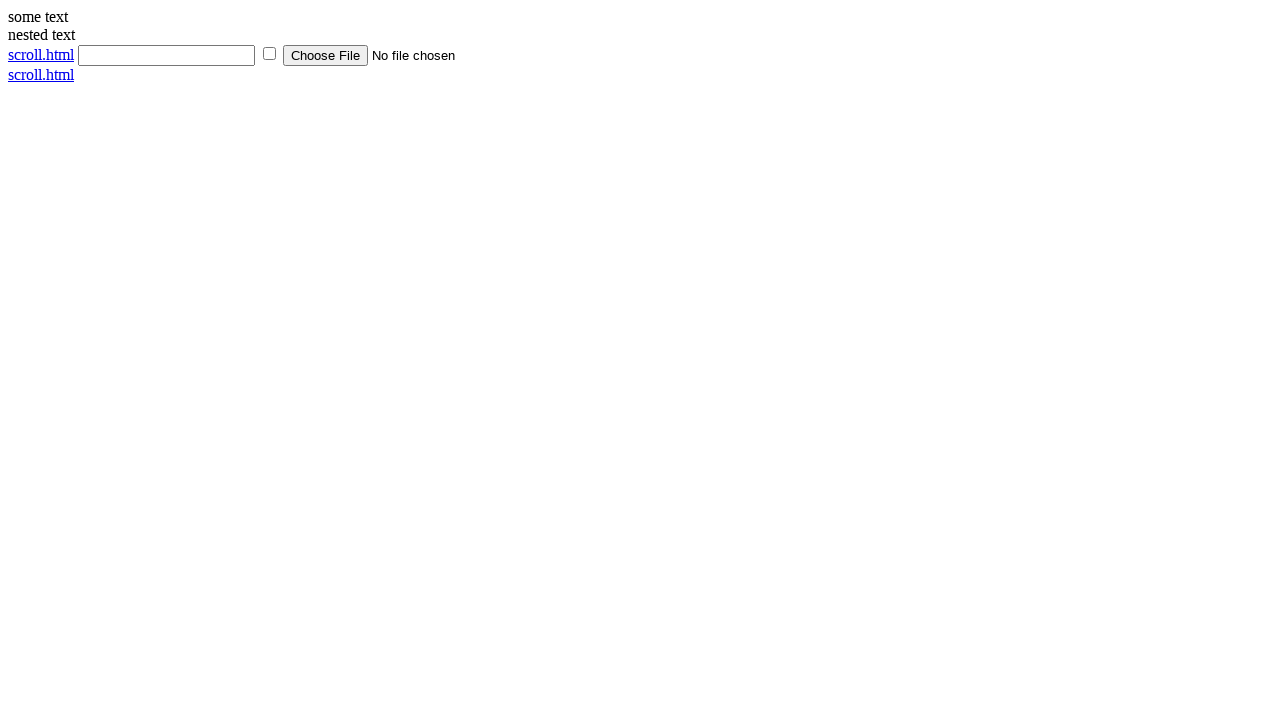

Navigated to shadow DOM example page
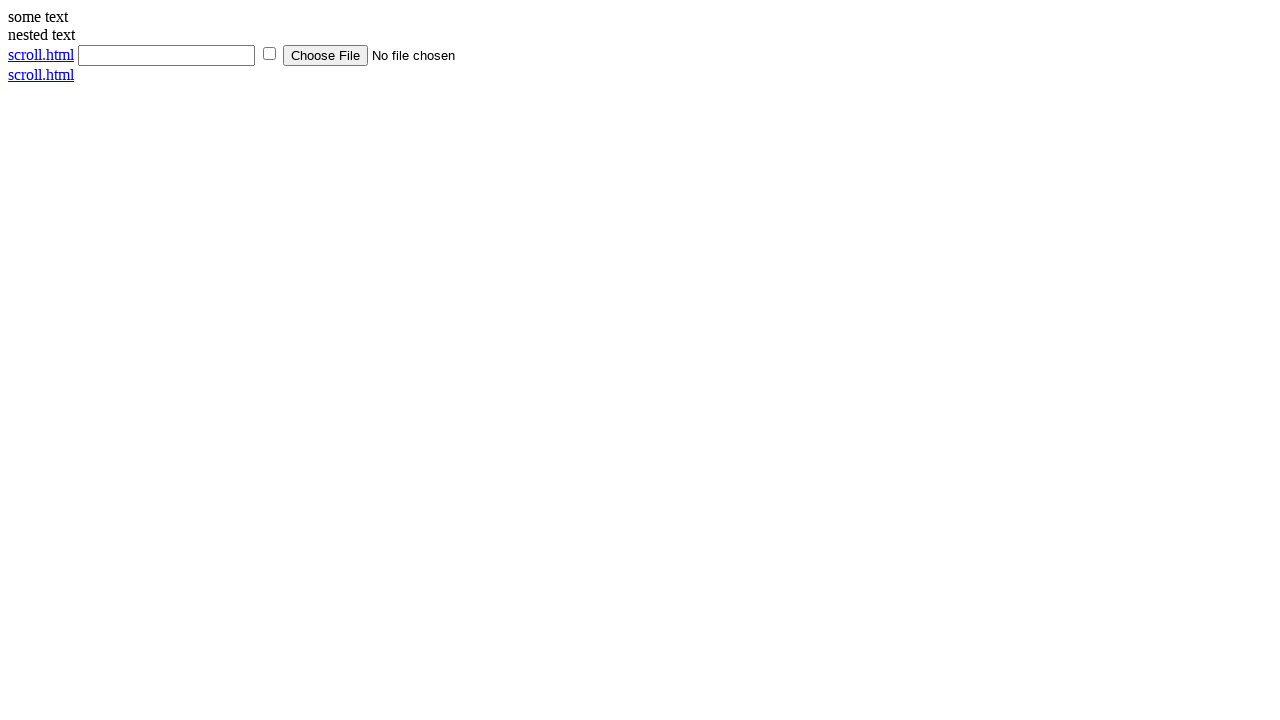

Located shadow host element with ID 'shadow_host'
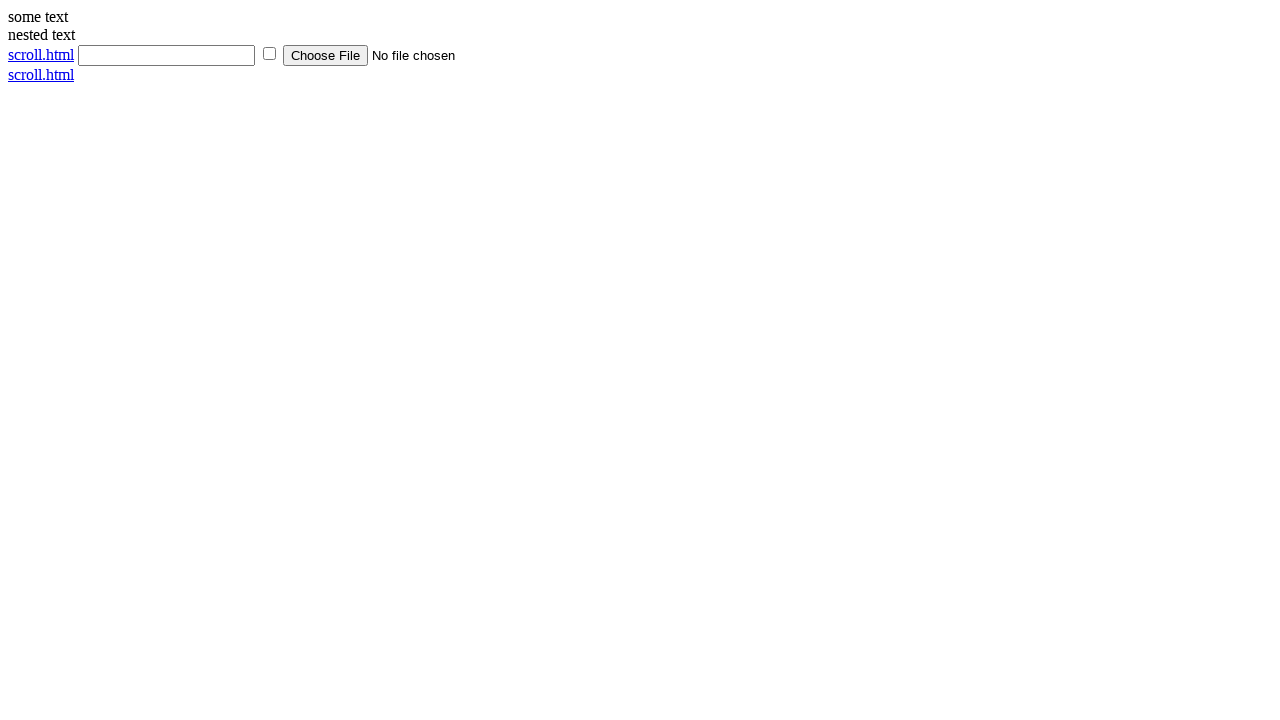

Located nested shadow host element with ID 'nested_shadow_host' within shadow root
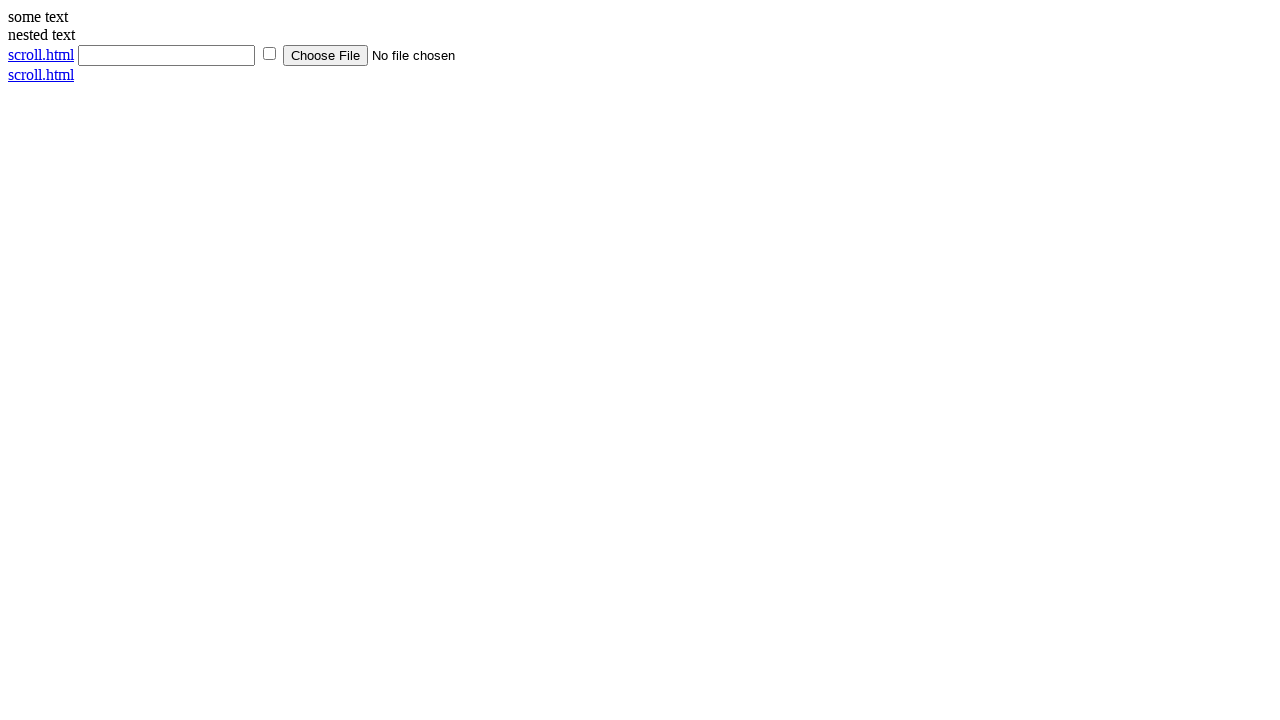

Located nested shadow content div within nested shadow root
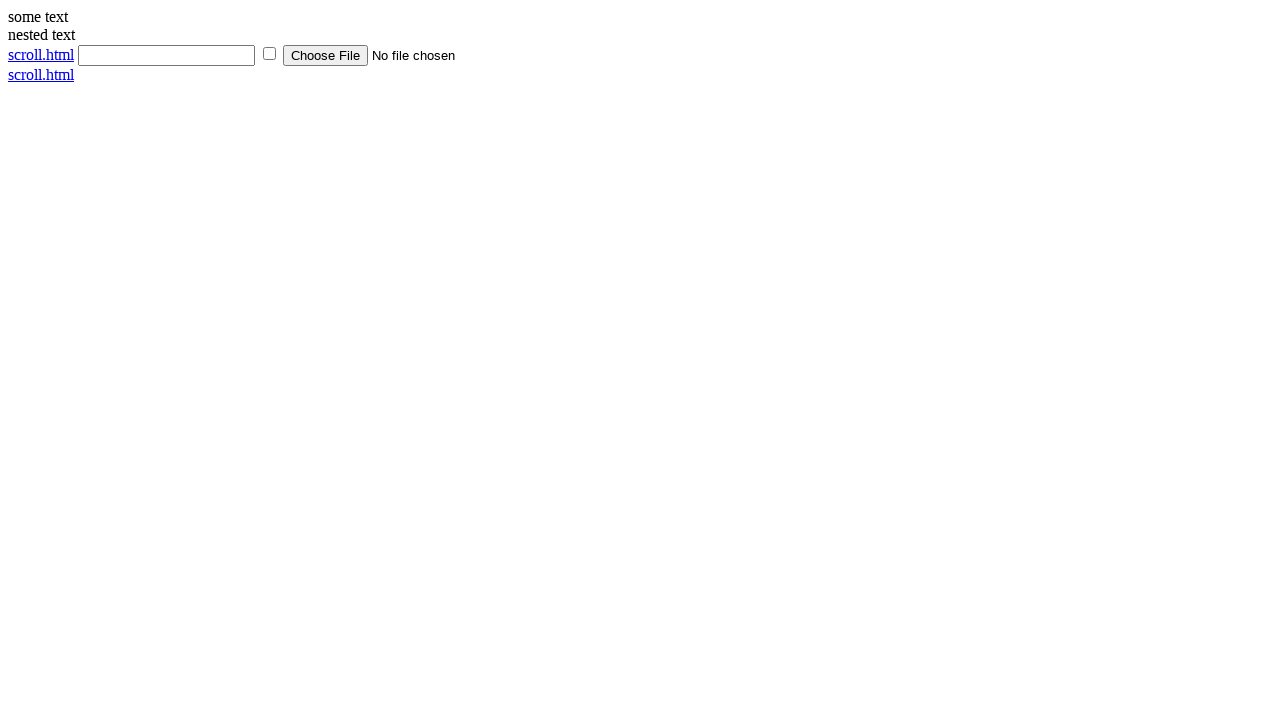

Retrieved text content from nested shadow DOM element: 'nested text'
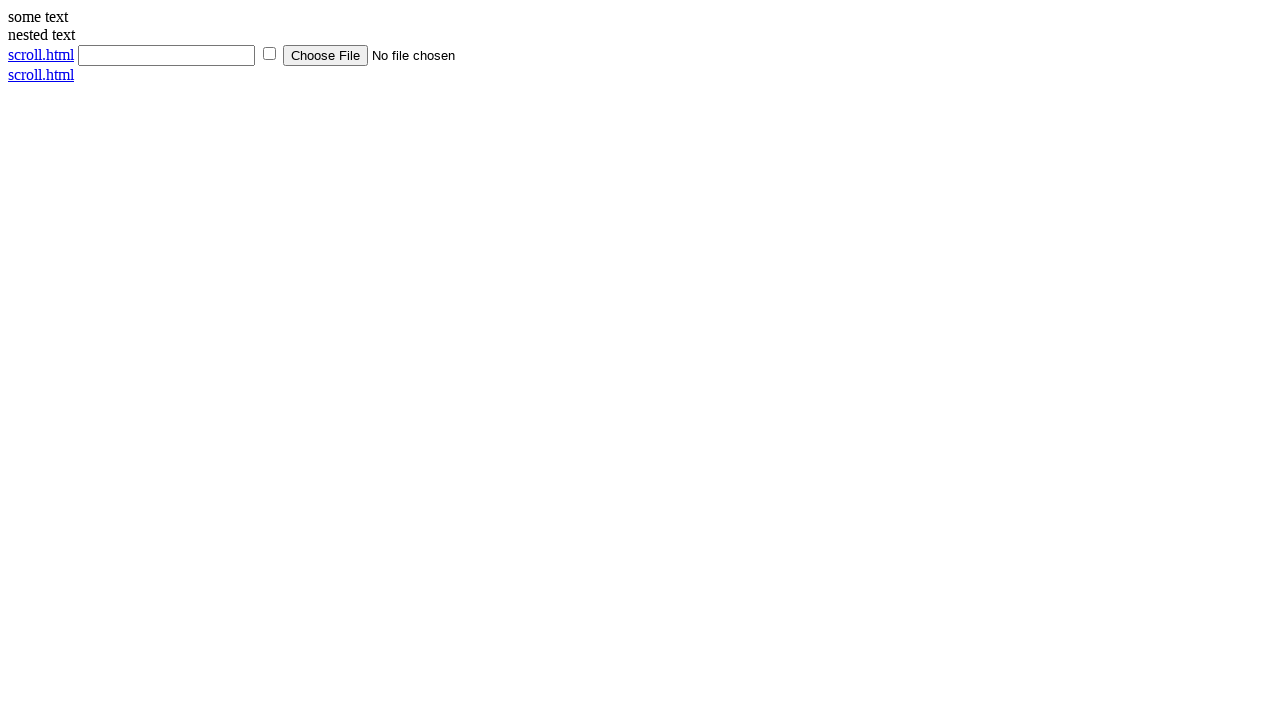

Printed nested shadow DOM text content to console
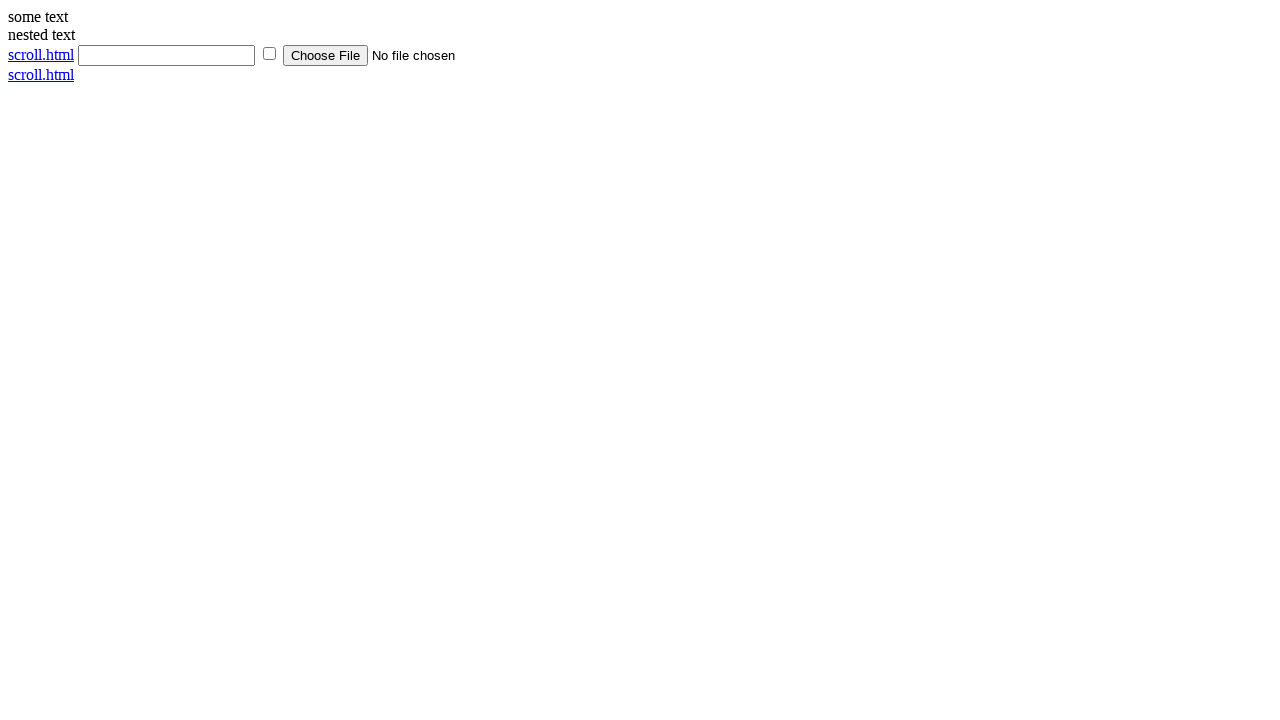

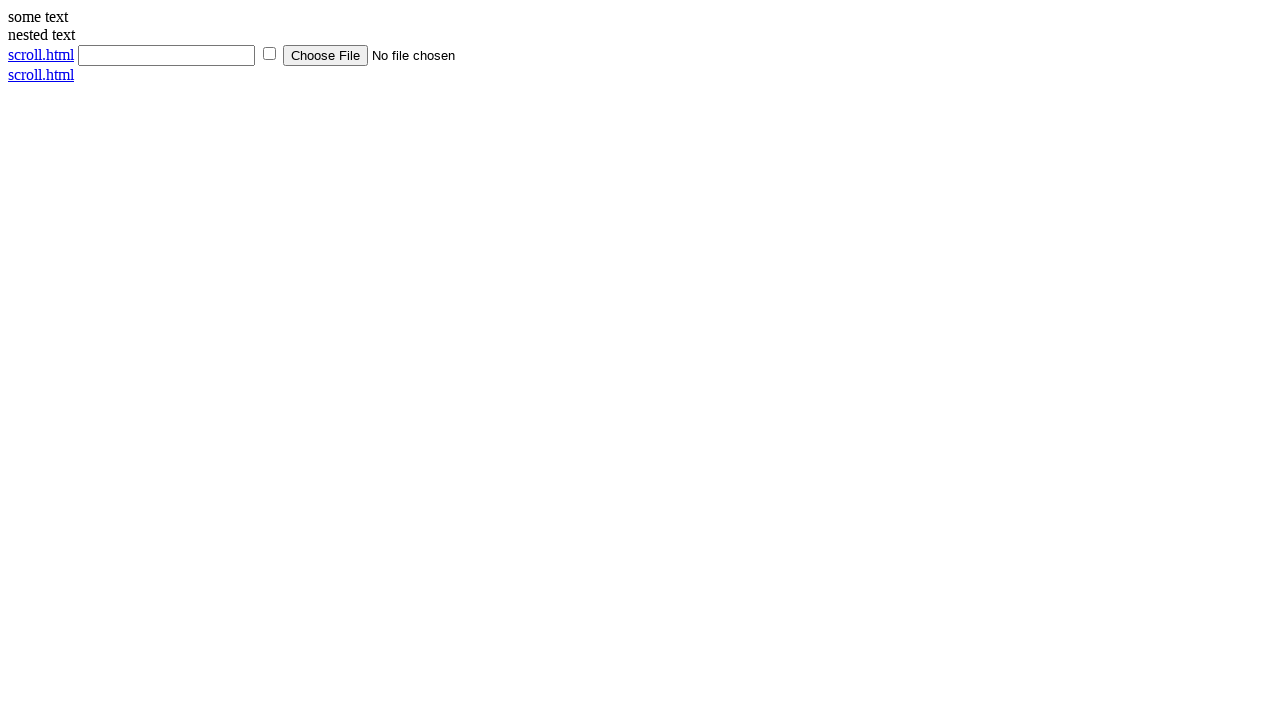